Tests radio button functionality by clicking each of the three radio button options on the page

Starting URL: https://formy-project.herokuapp.com/radiobutton

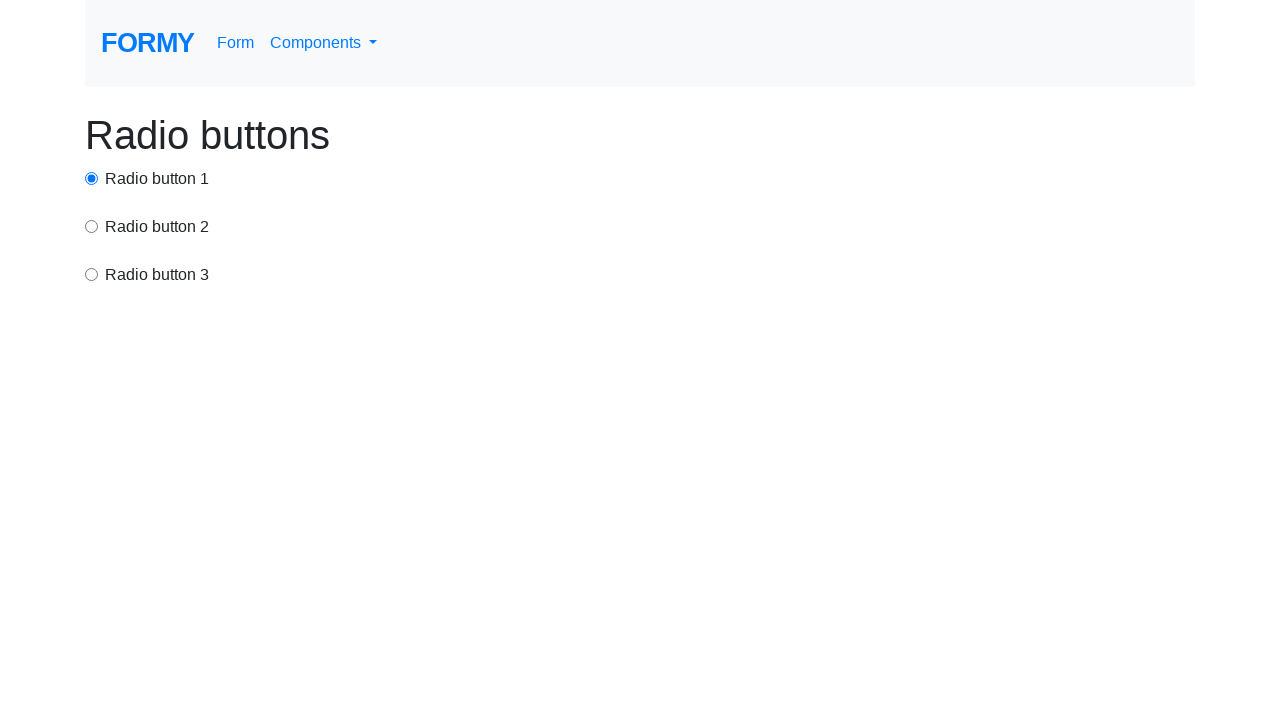

Clicked first radio button option at (92, 178) on #radio-button-1
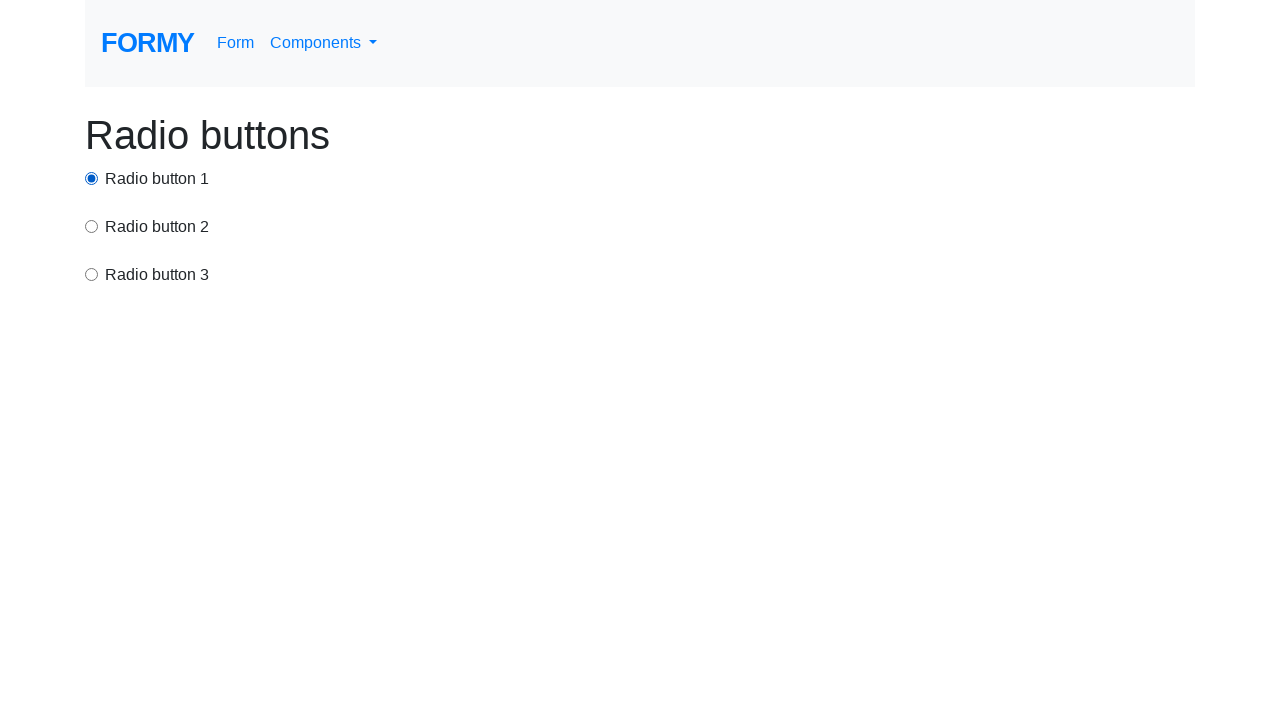

Clicked second radio button option at (92, 226) on input[value='option2']
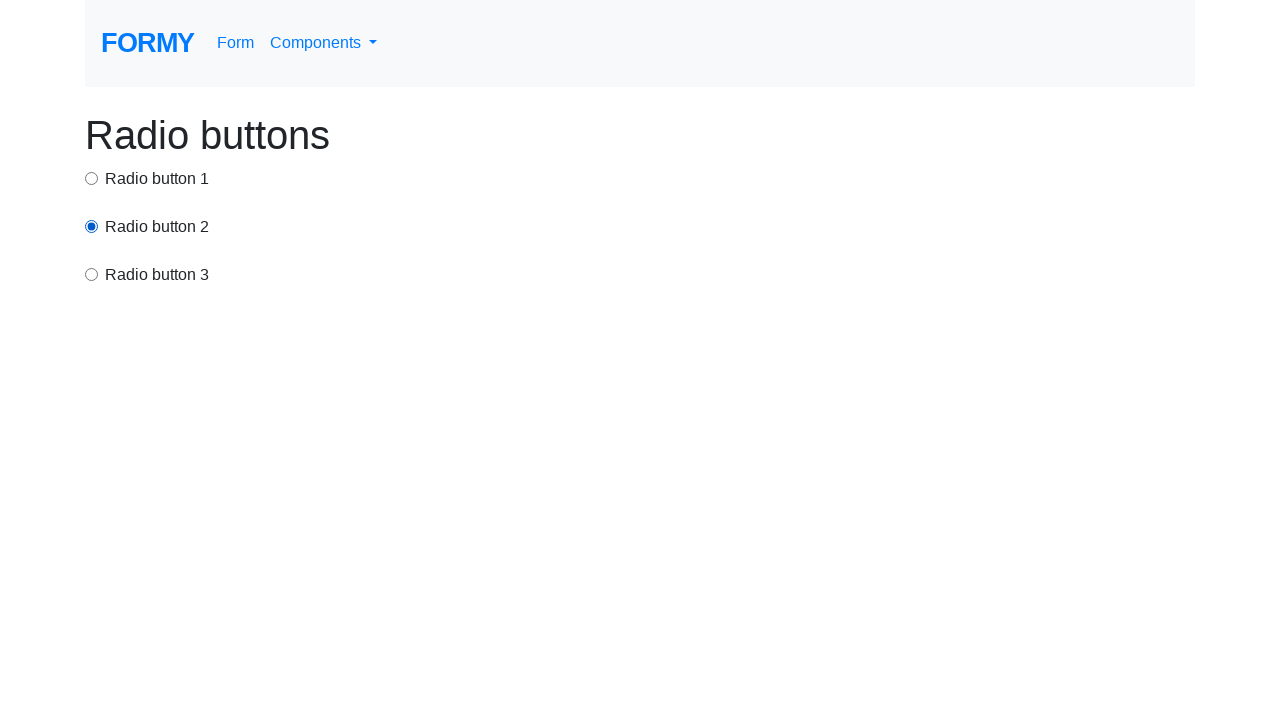

Clicked third radio button option at (92, 274) on input[value='option3']
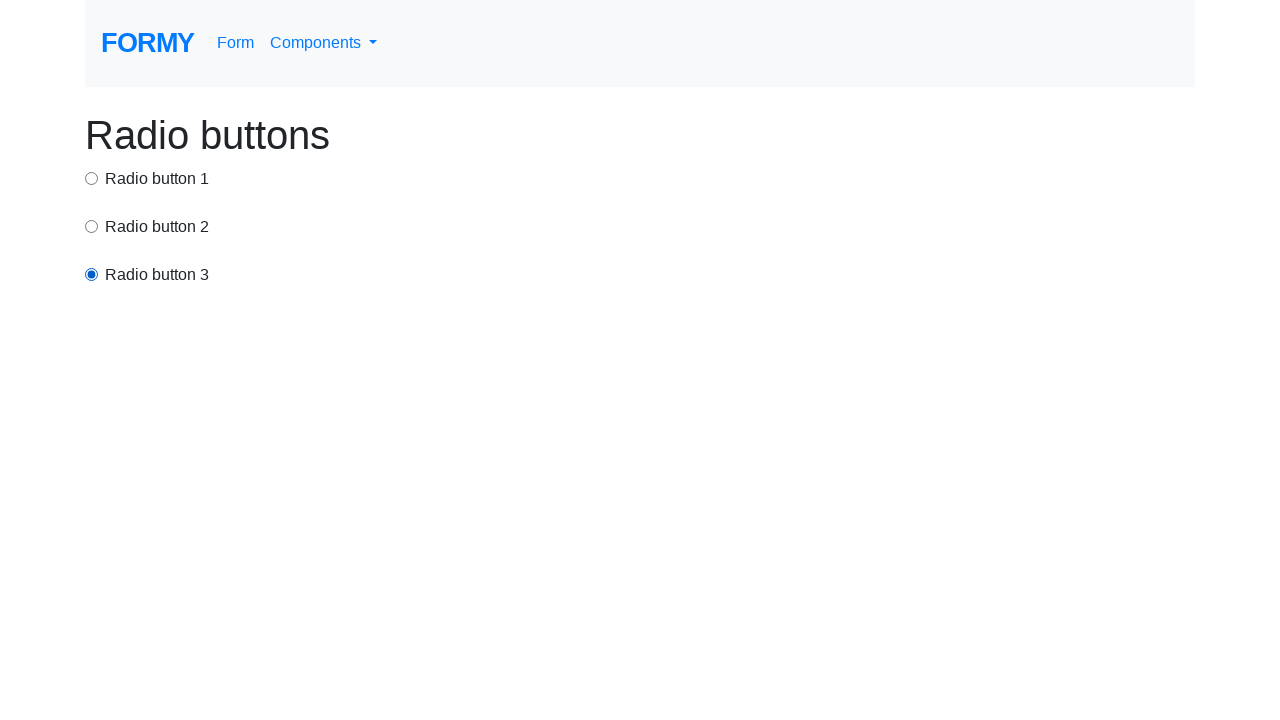

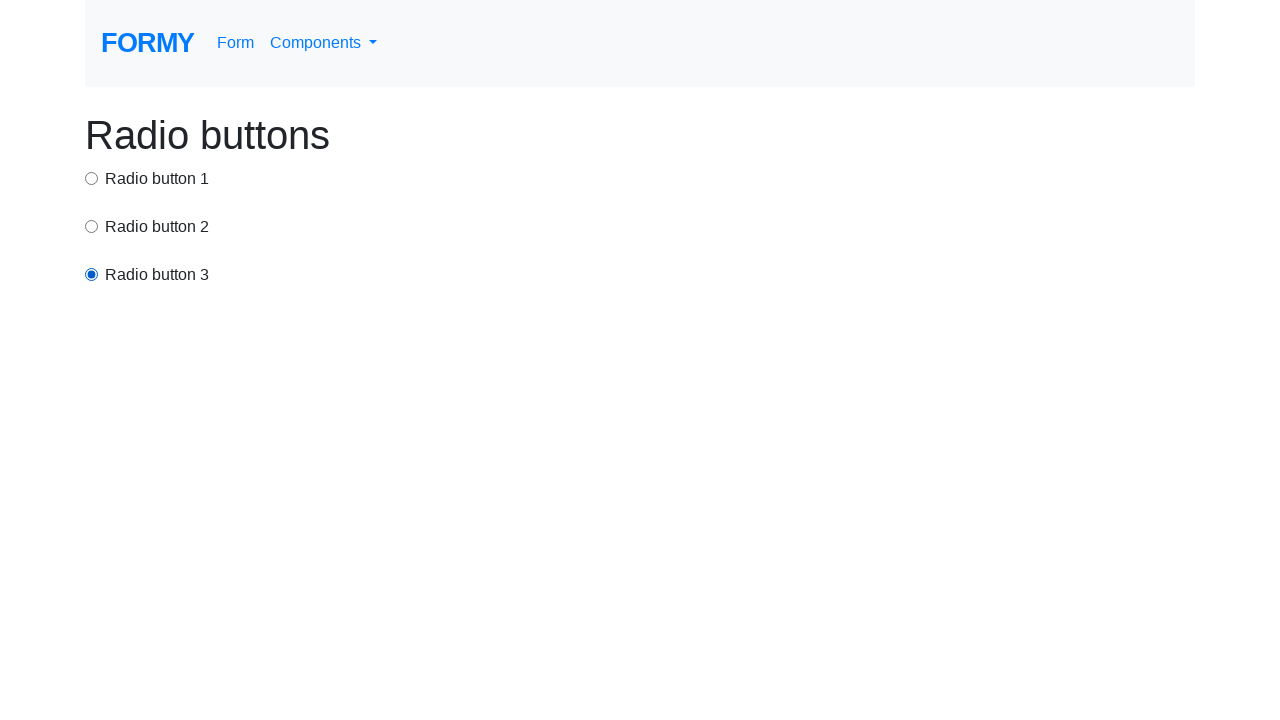